Automates filling out a Chinese survey form (wjx.cn) by detecting question types and selecting options for single choice, multiple choice, matrix, scale, dropdown, fill-in-the-blank, slider, and sorting questions, then submitting the form.

Starting URL: https://www.wjx.cn/vm/OM6GYNV.aspx#

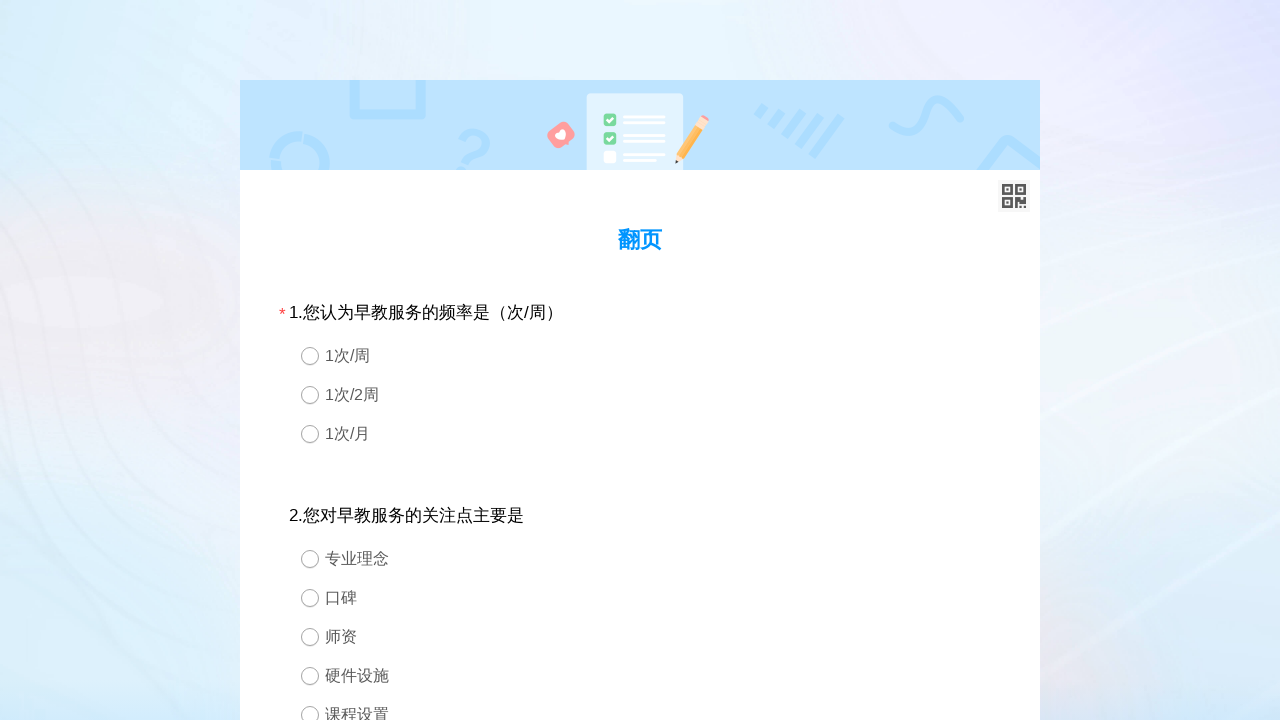

Survey page loaded - divQuestion selector found
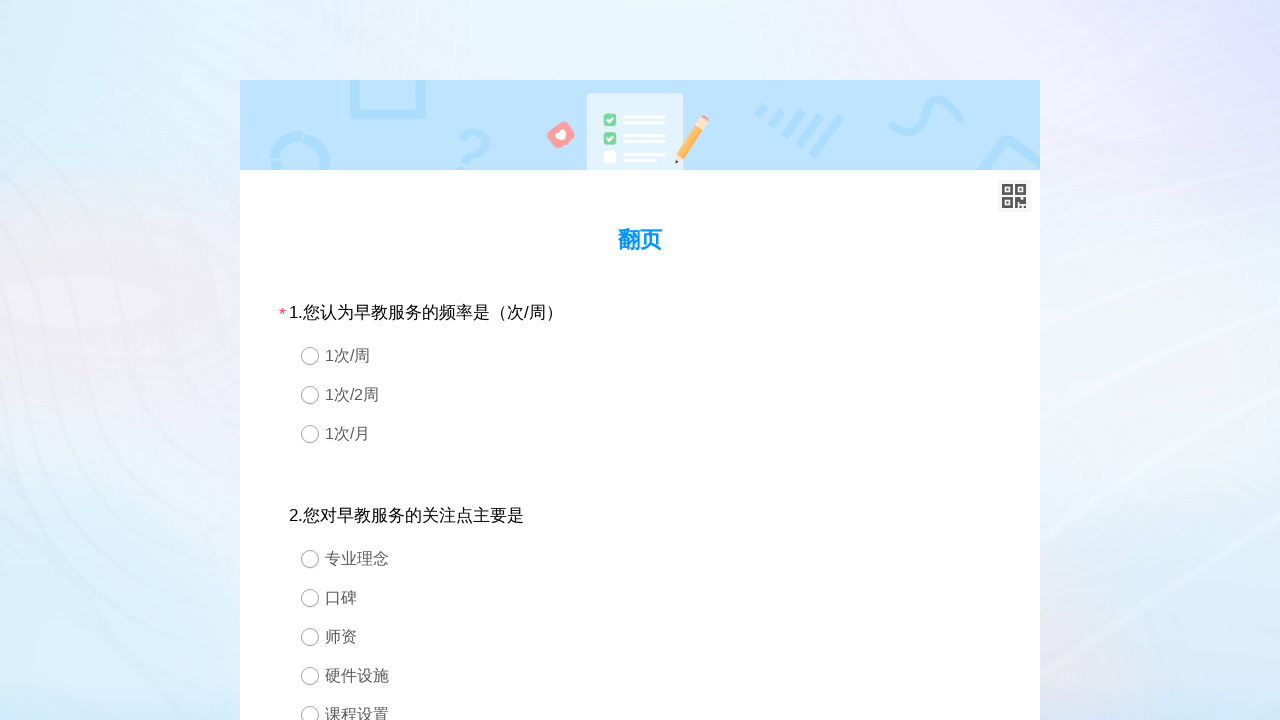

Found 3 question elements on the page
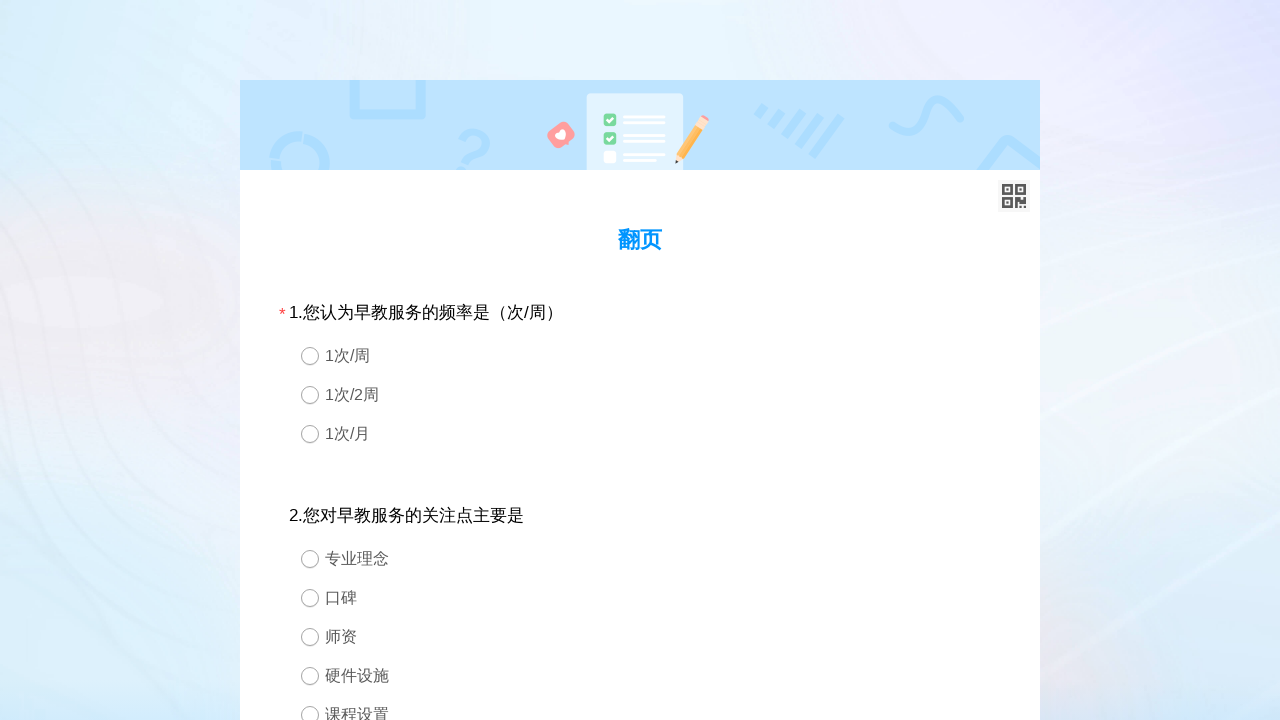

Question 1: Selected option 3 for single choice at (640, 434) on #div1 > div.ui-controlgroup > div:nth-child(3)
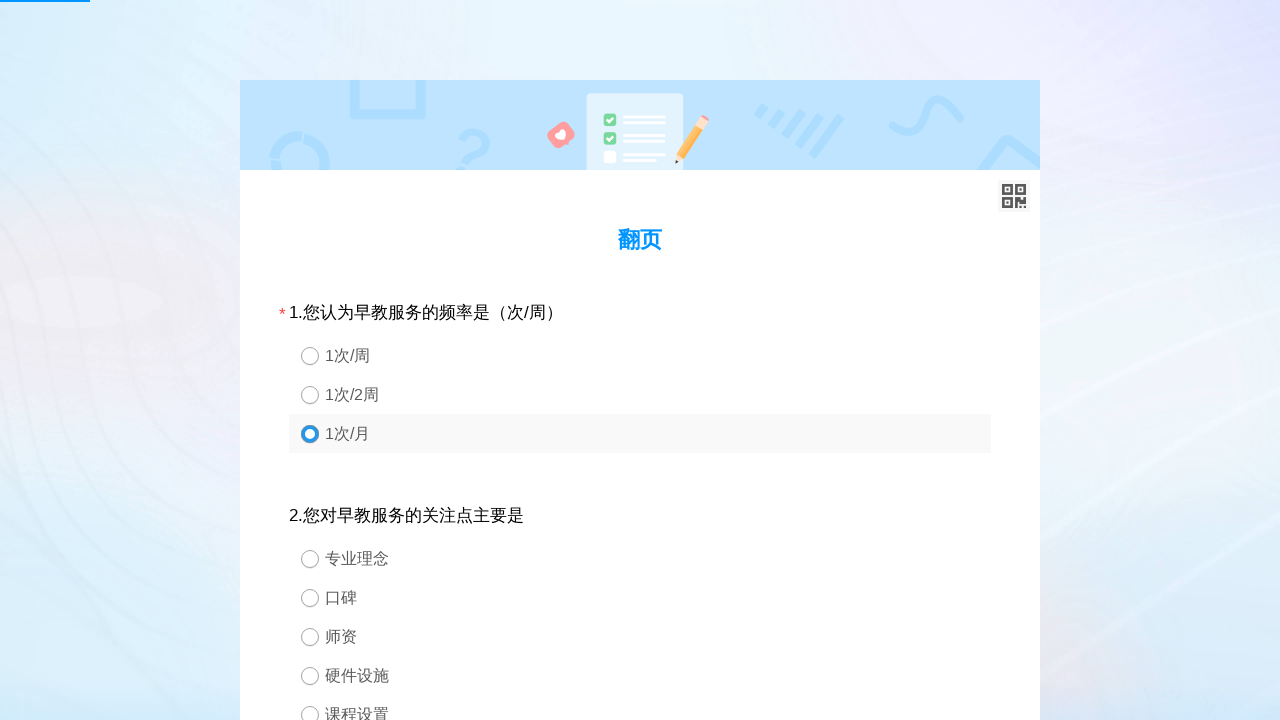

Question 2: Selected option 6 for single choice at (640, 360) on #div2 > div.ui-controlgroup > div:nth-child(6)
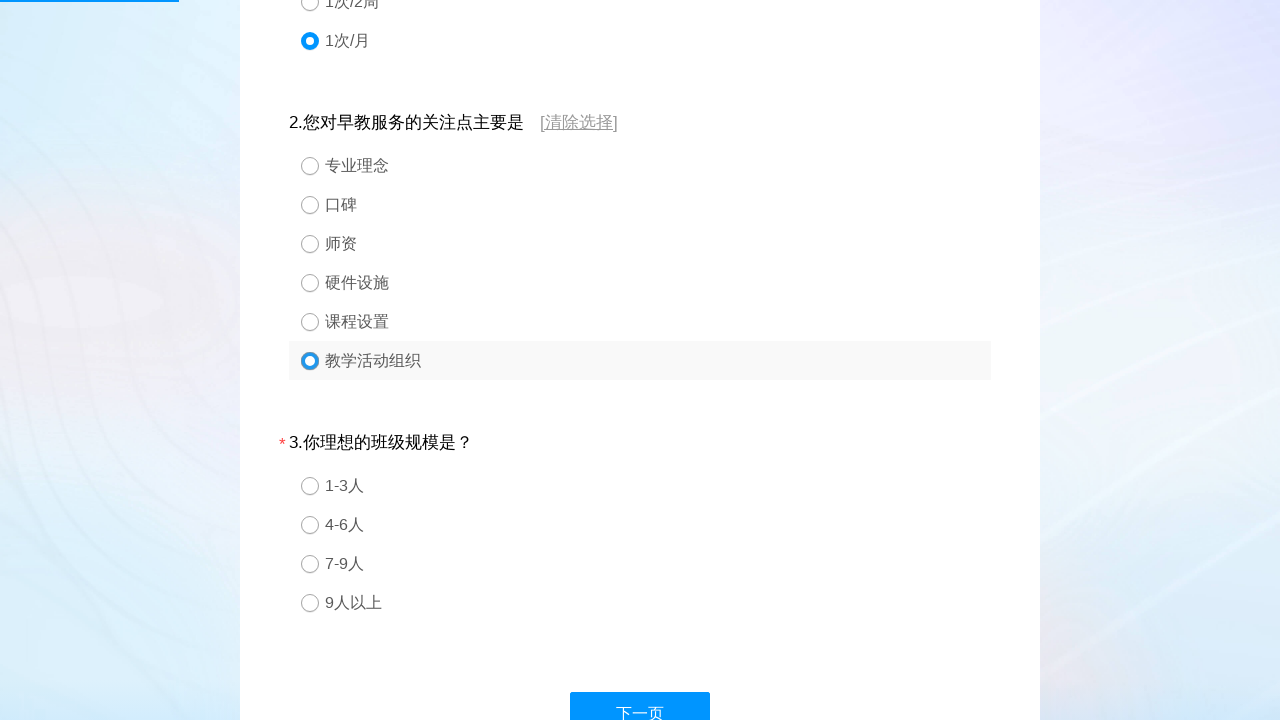

Question 3: Selected option 1 for single choice at (640, 486) on #div3 > div.ui-controlgroup > div:nth-child(1)
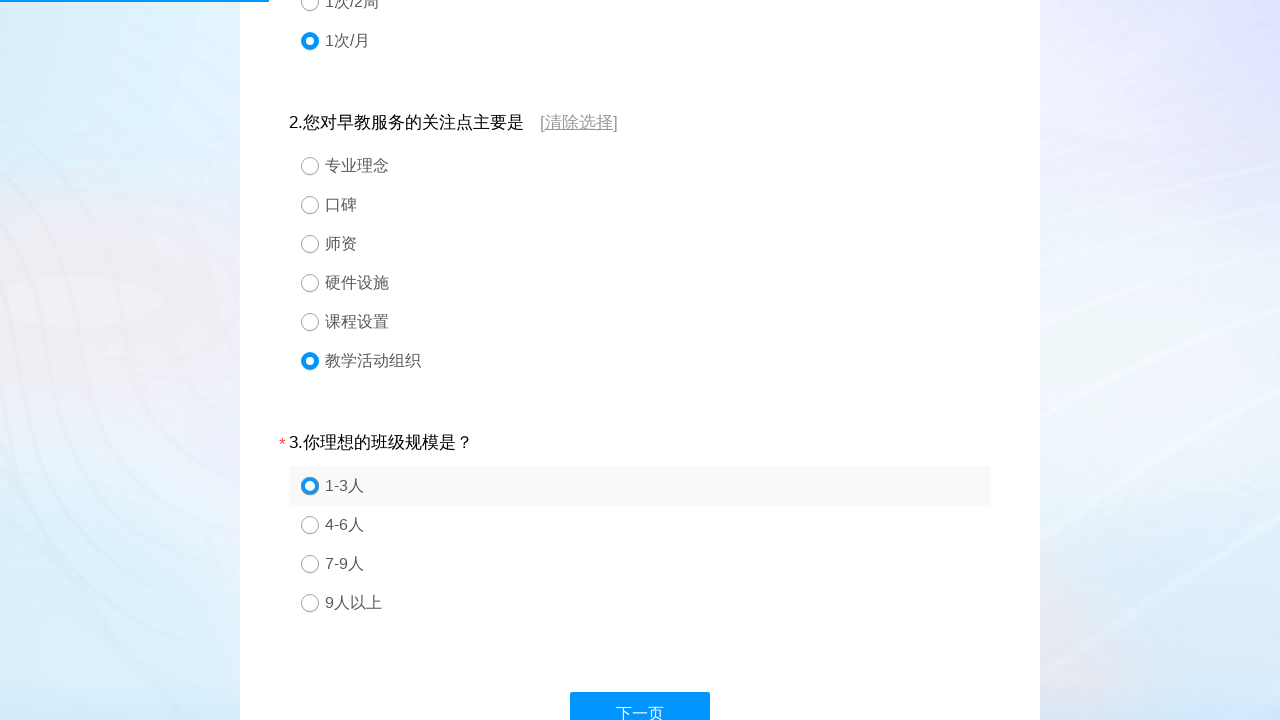

Waited 500ms before form submission
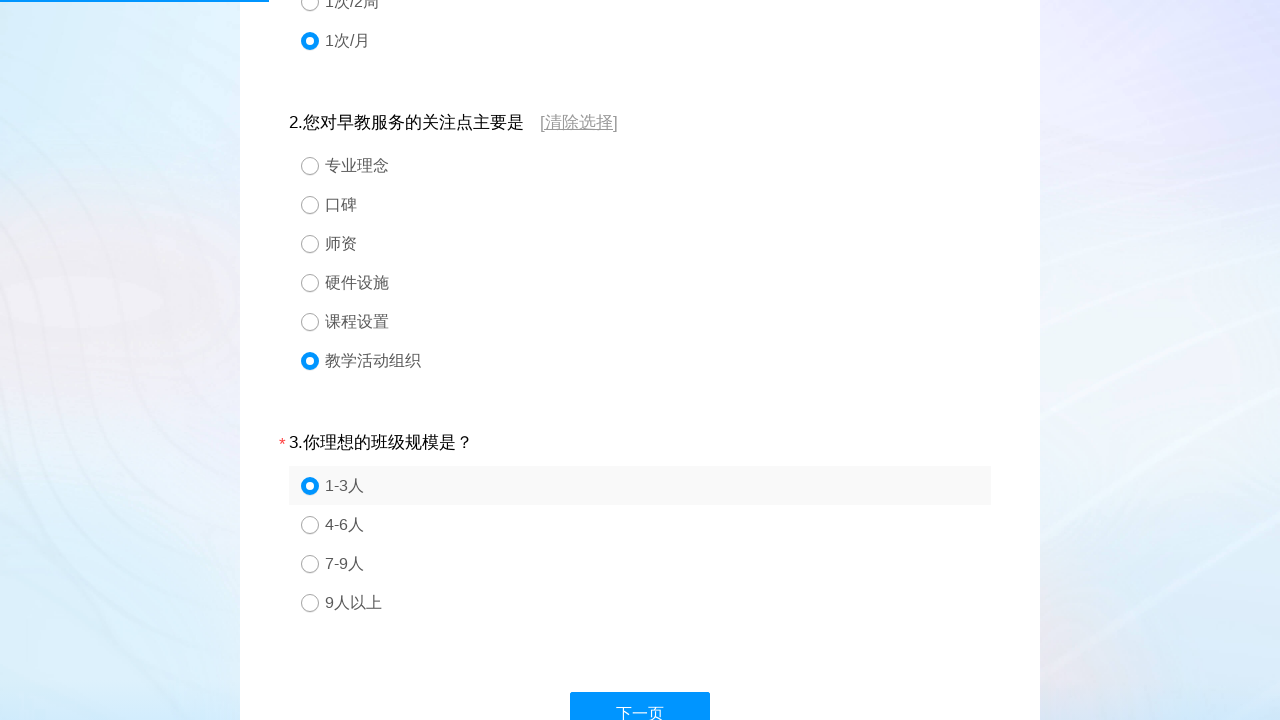

Clicked divNext button to proceed at (640, 698) on #divNext
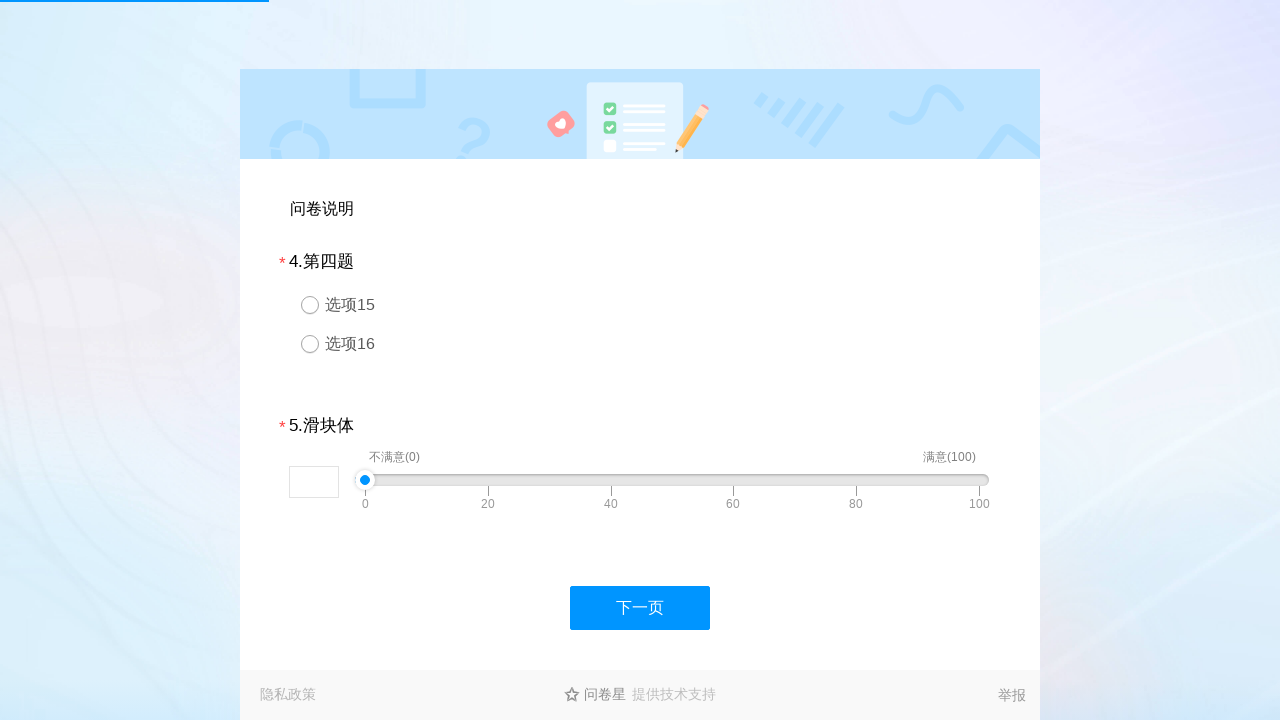

Waited 1000ms for potential confirmation dialog
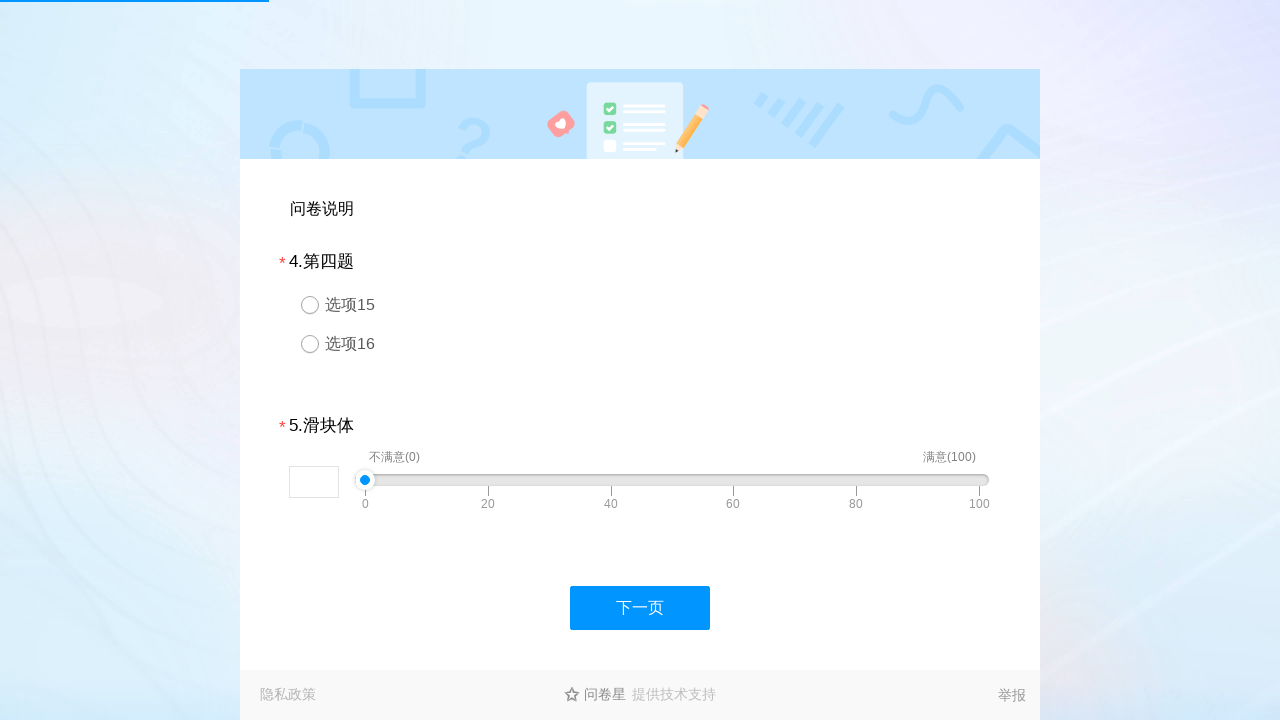

No confirmation dialog found on #layui-layer1 > div.layui-layer-btn > a
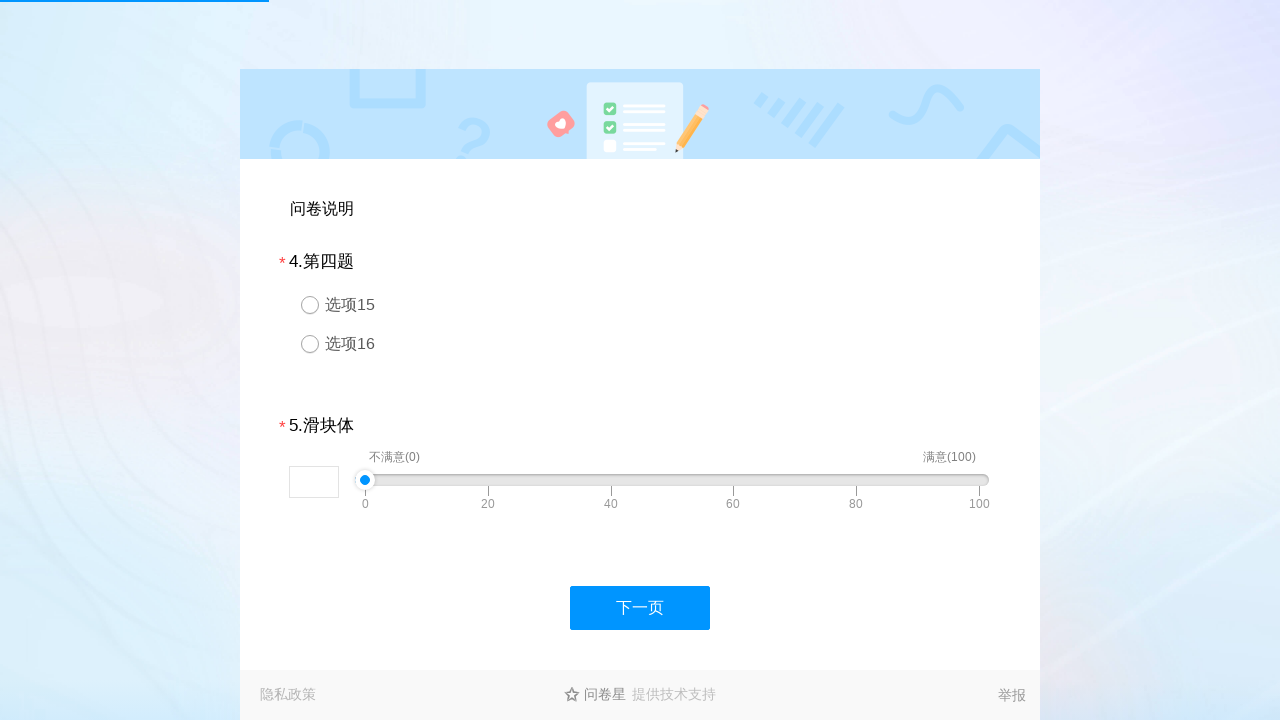

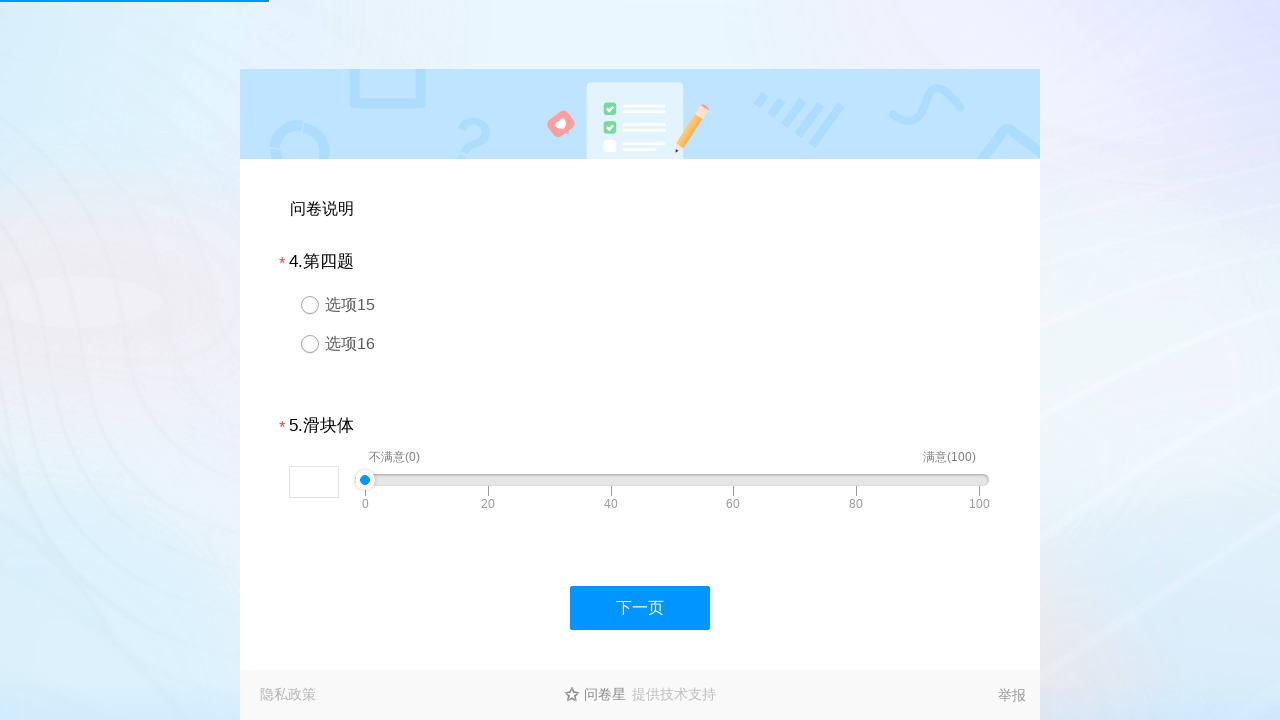